Navigates to obstacle 14 (Lots of Rows), counts table rows and enters the count, then clicks a button

Starting URL: https://obstaclecourse.tricentis.com/Obstacles/List?page=2

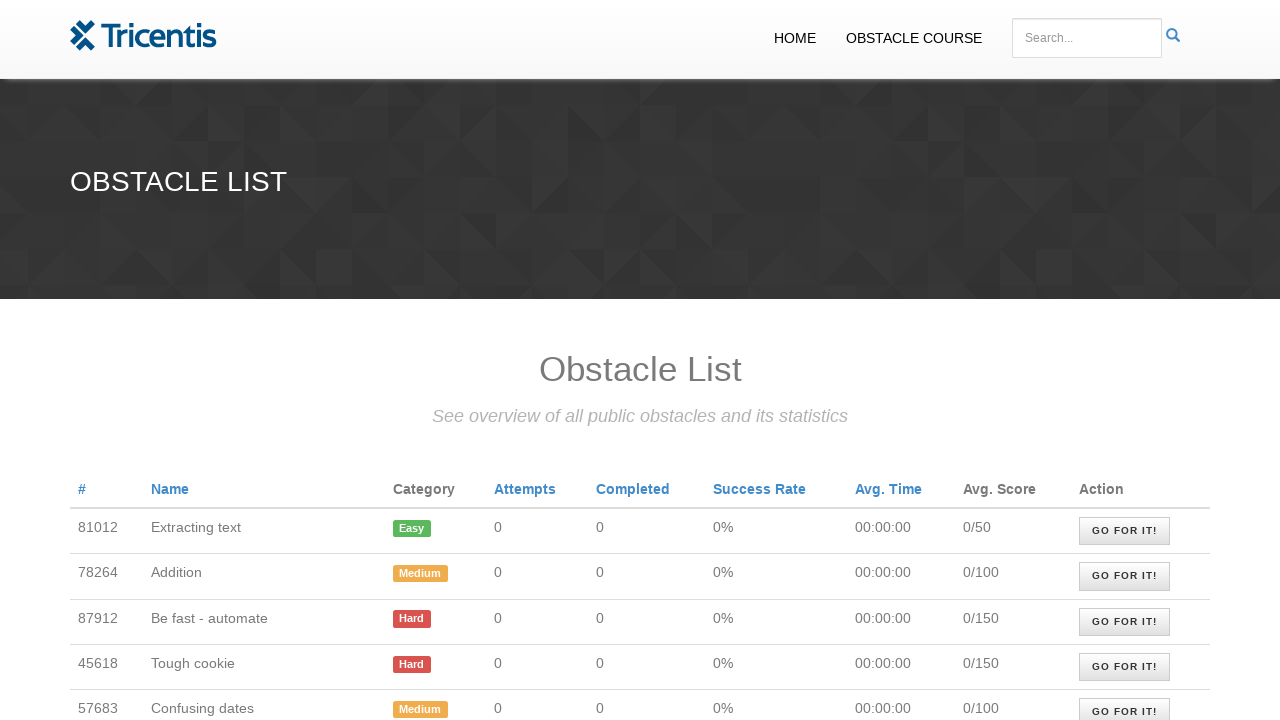

Clicked on the ninth row obstacle link to navigate to Obstacle 14 at (1124, 360) on xpath=/html/body/div[2]/table/tbody/tr[9]/td[9]/a
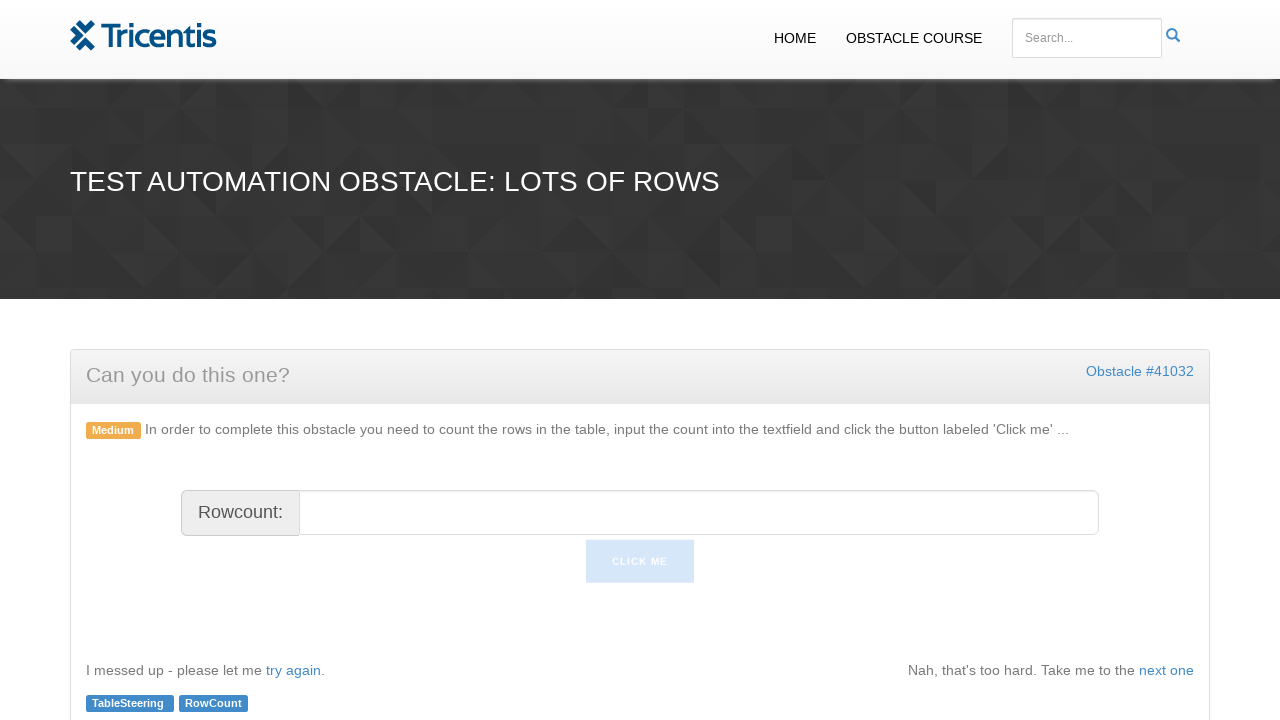

Row count table loaded and ready
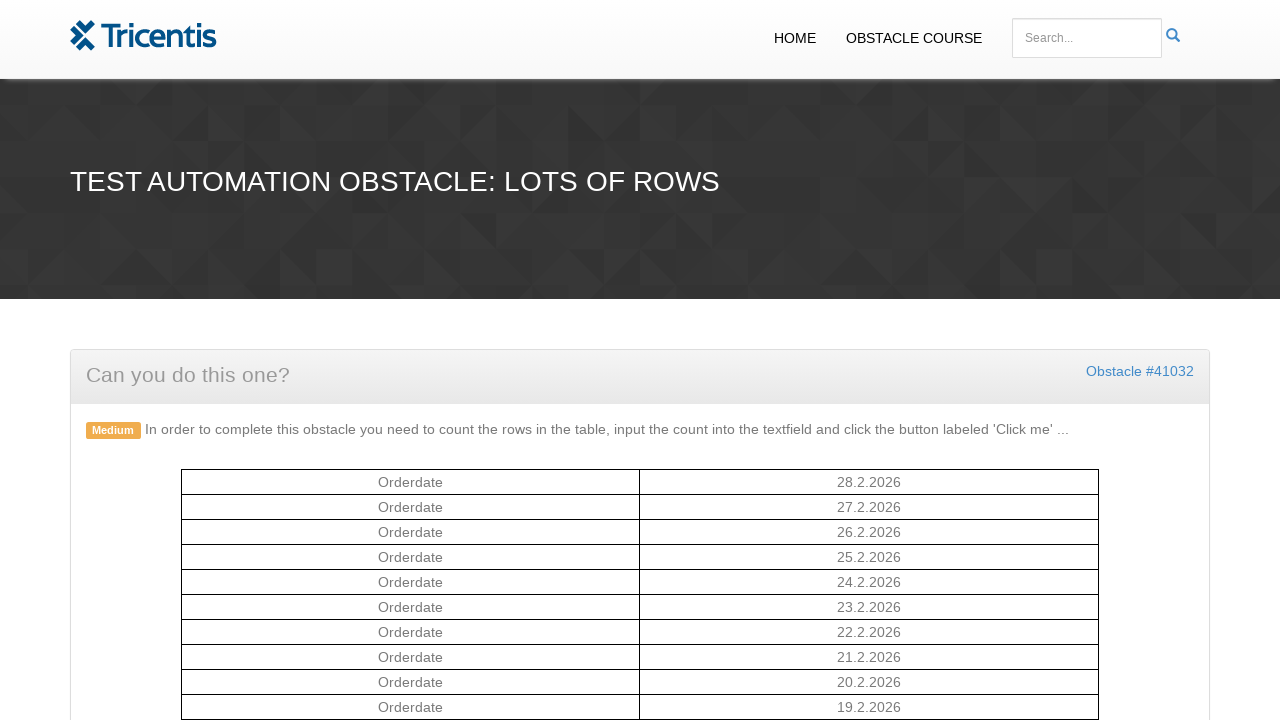

Queried all table rows from #rowCountTable
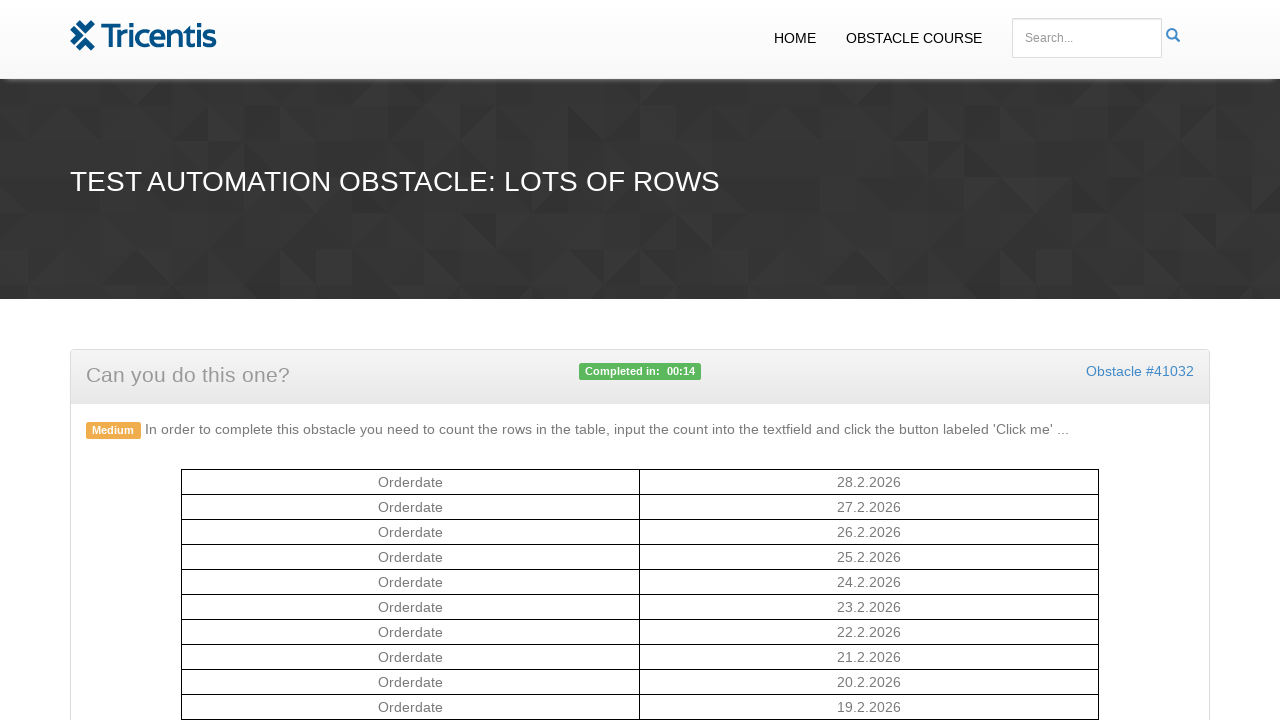

Counted table rows: 11 rows found
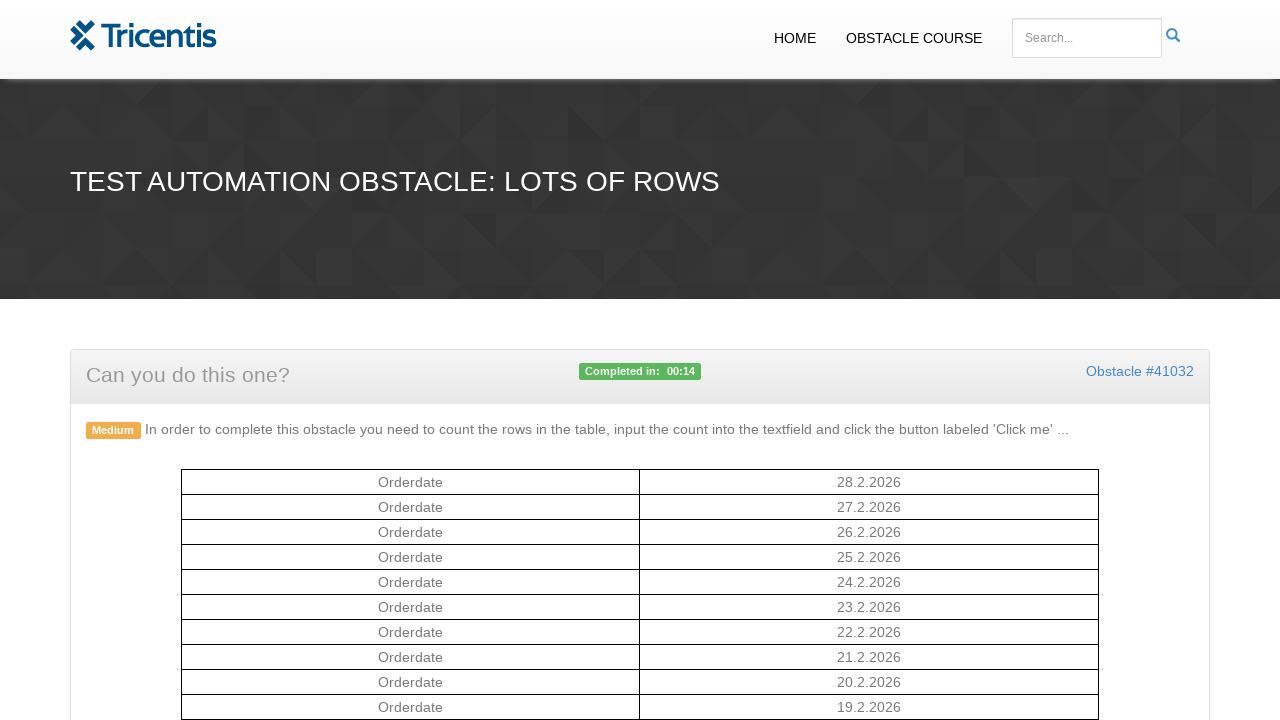

Entered row count 11 into #rowcount field on #rowcount
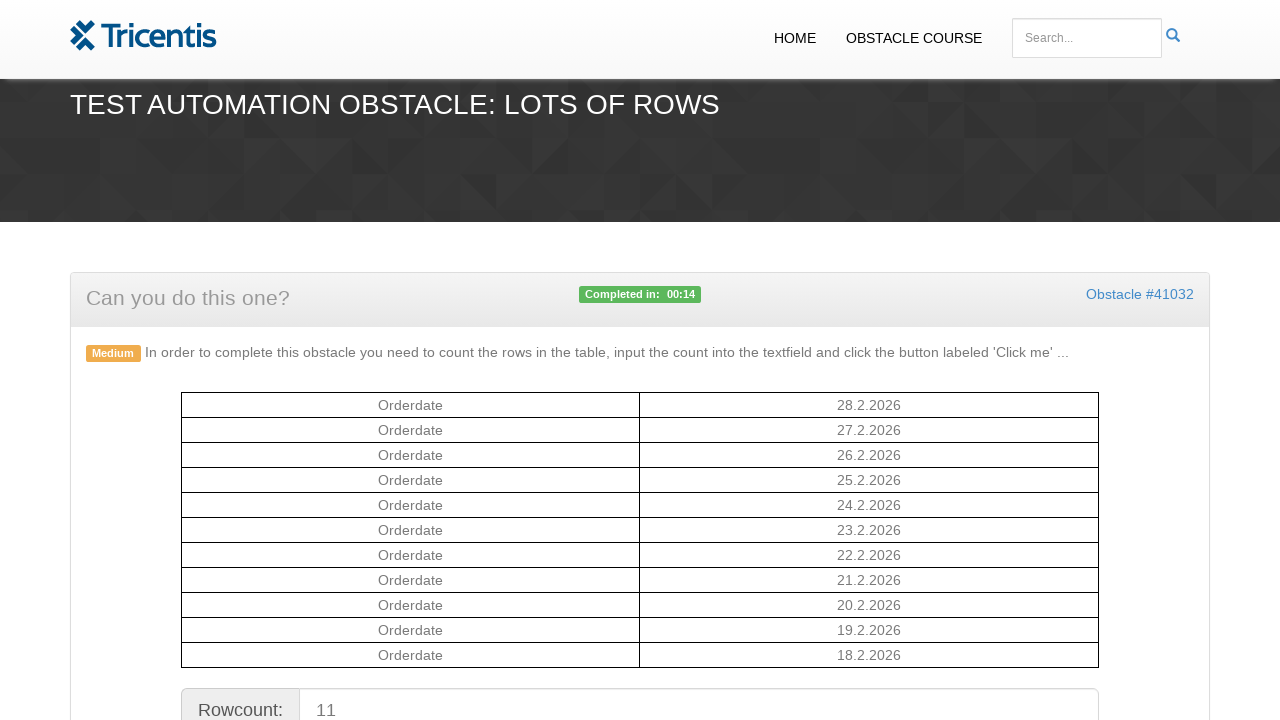

Clicked the sample button to submit at (640, 361) on #sample
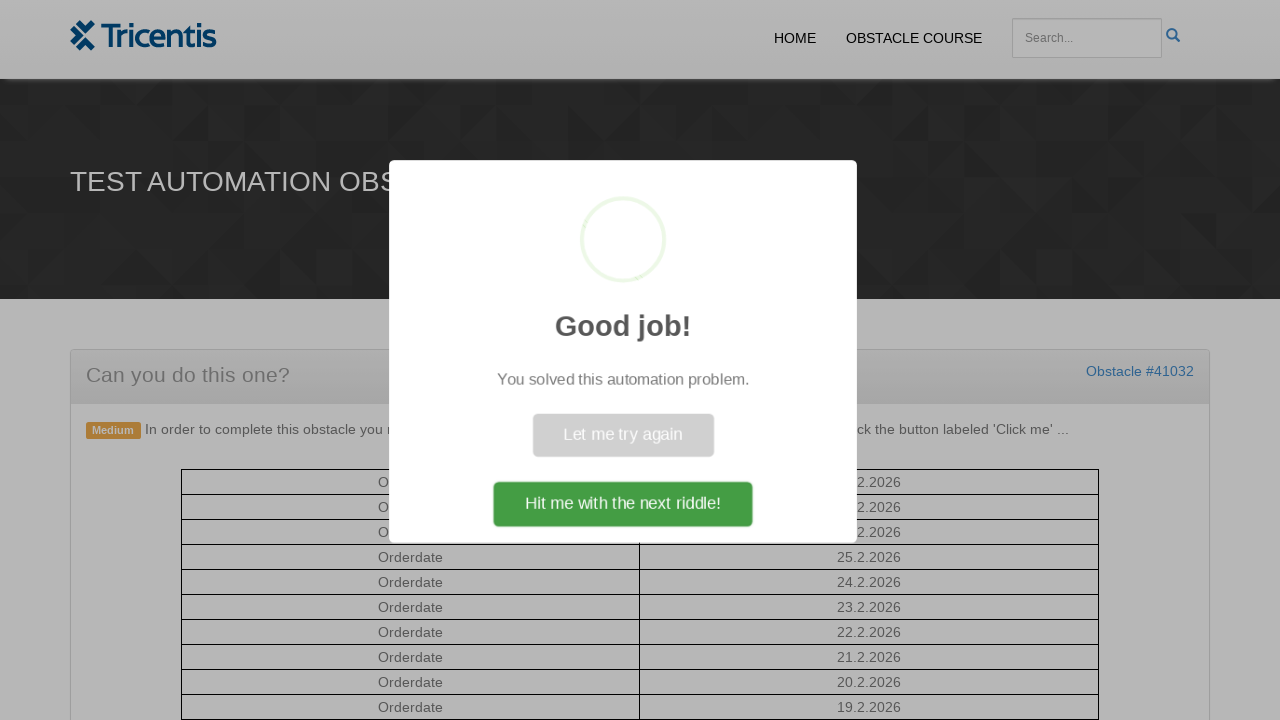

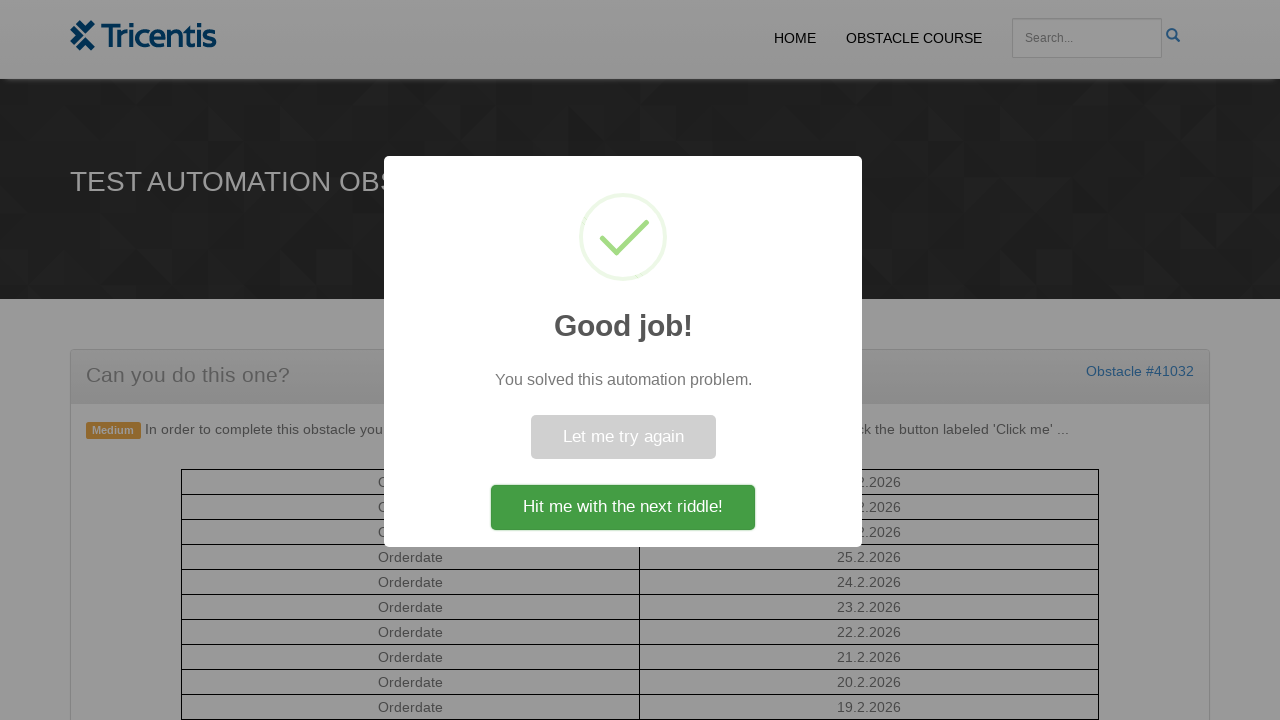